Navigates to a page with loading images and waits for the fourth image to appear on the page

Starting URL: https://bonigarcia.dev/selenium-webdriver-java/loading-images.html

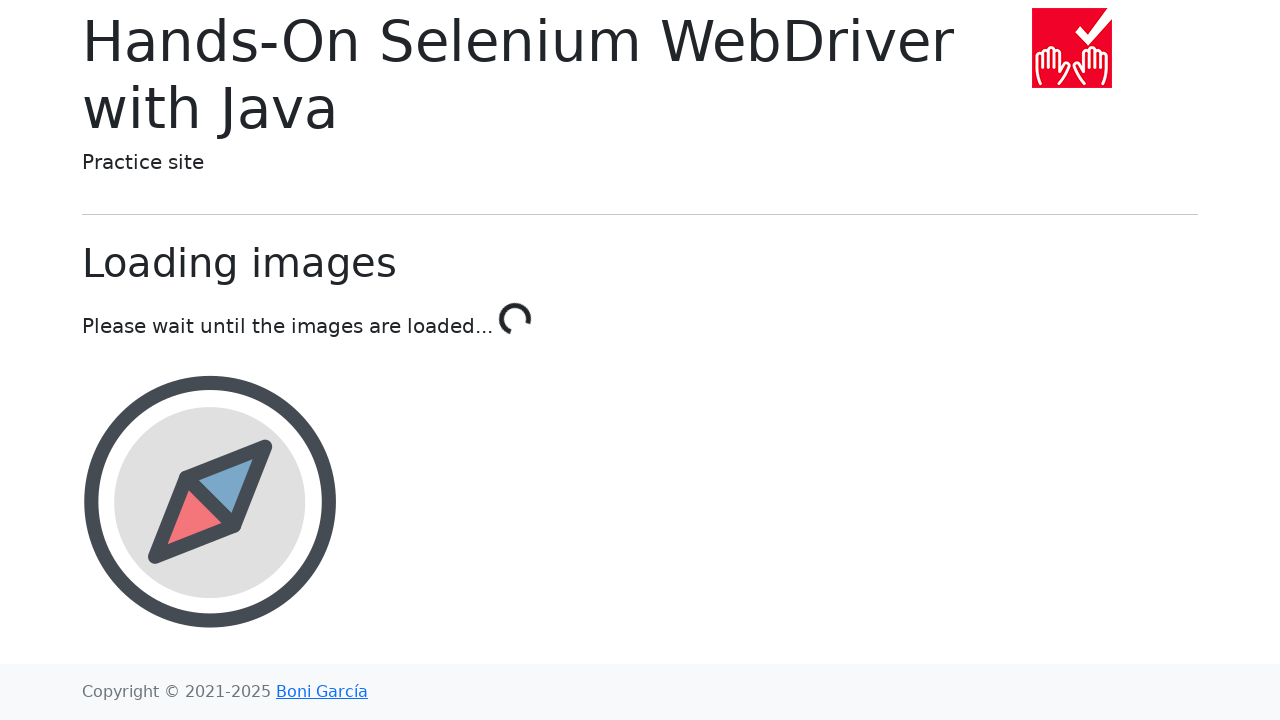

Navigated to loading images page
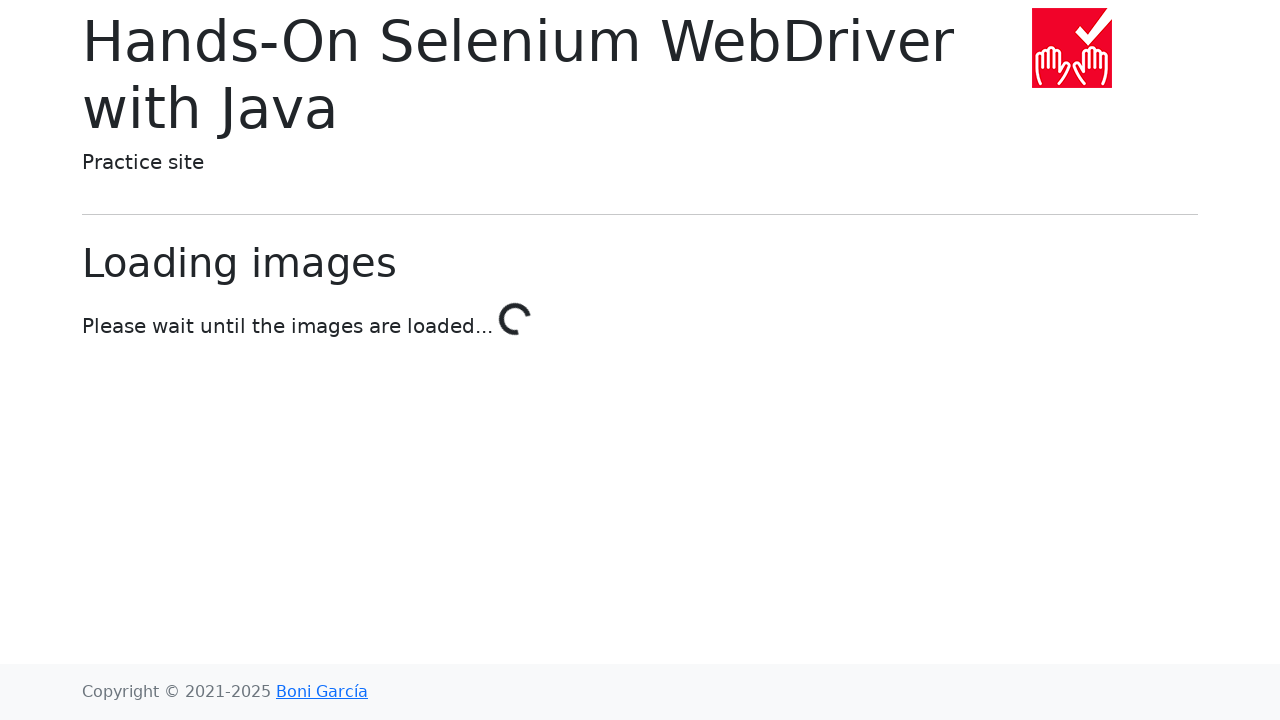

Fourth image appeared on the page
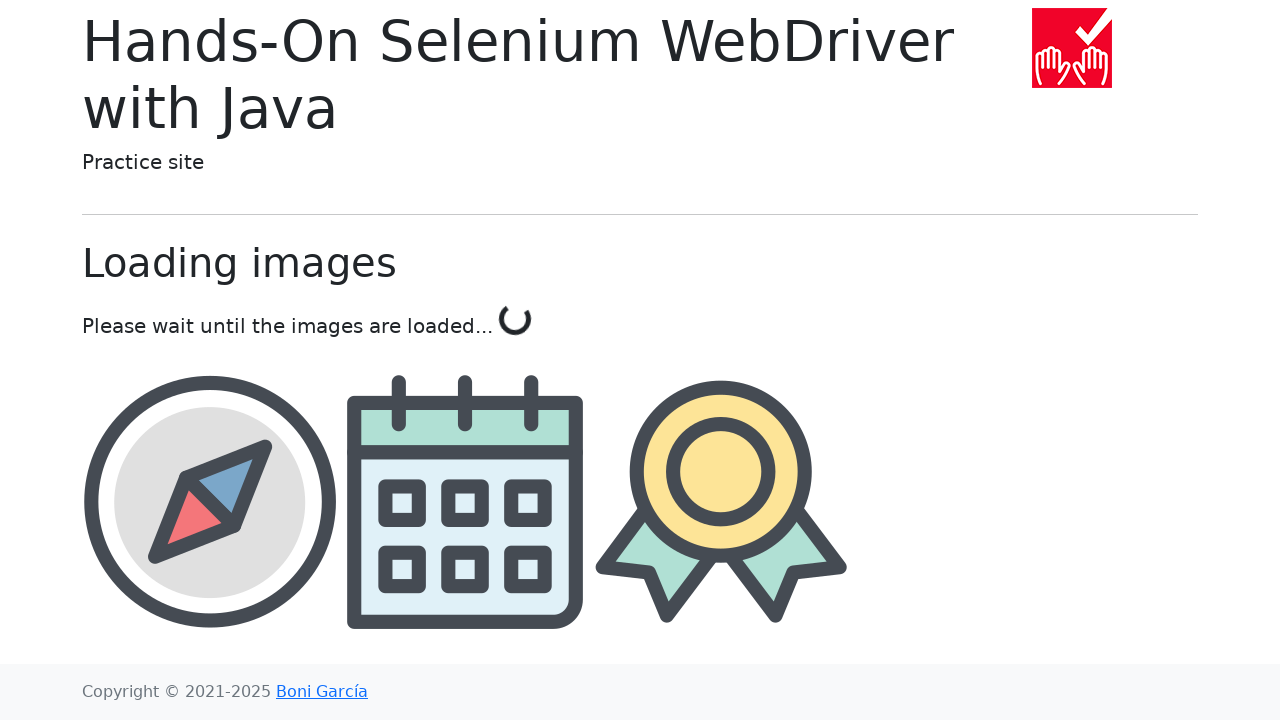

Located the fourth image element
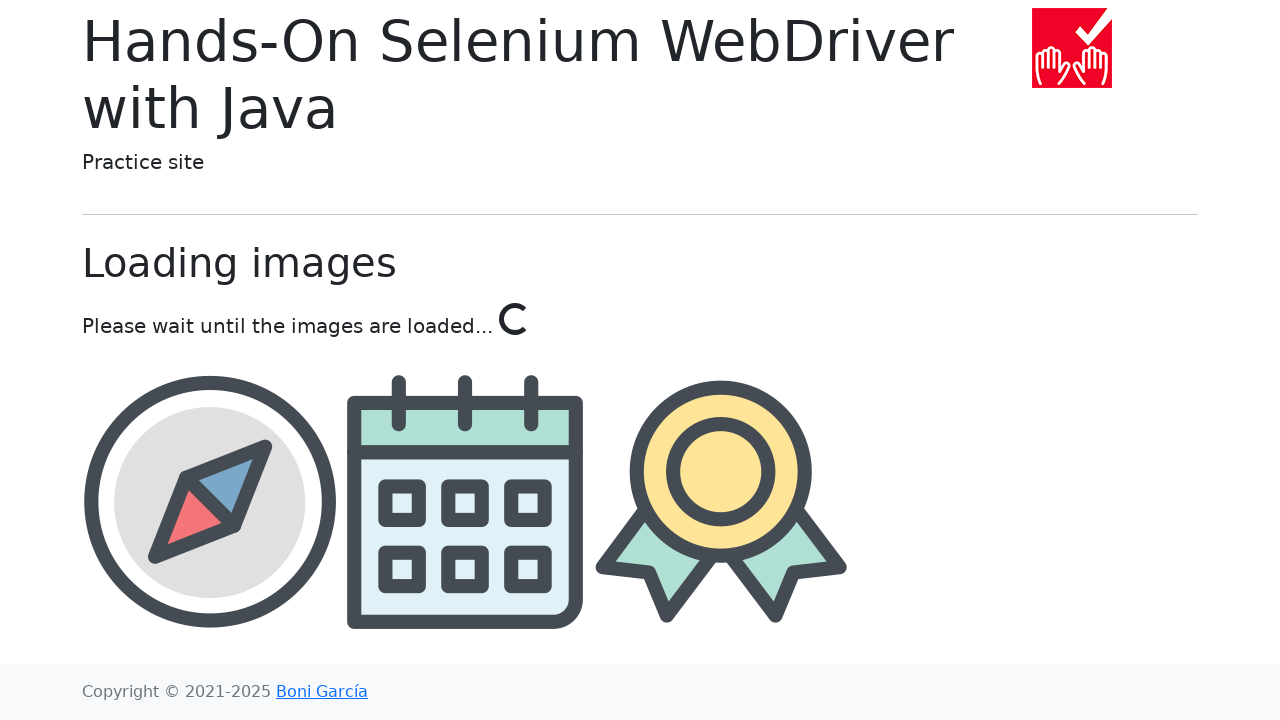

Retrieved src attribute of fourth image: img/award.png
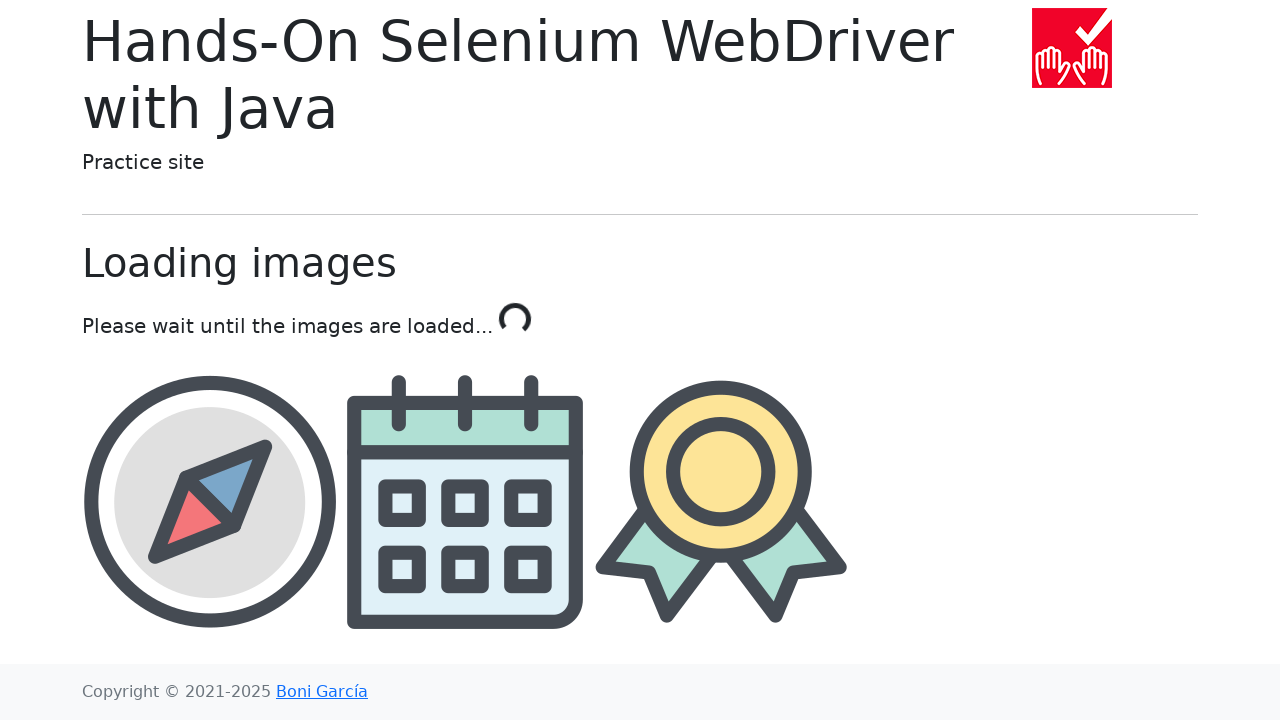

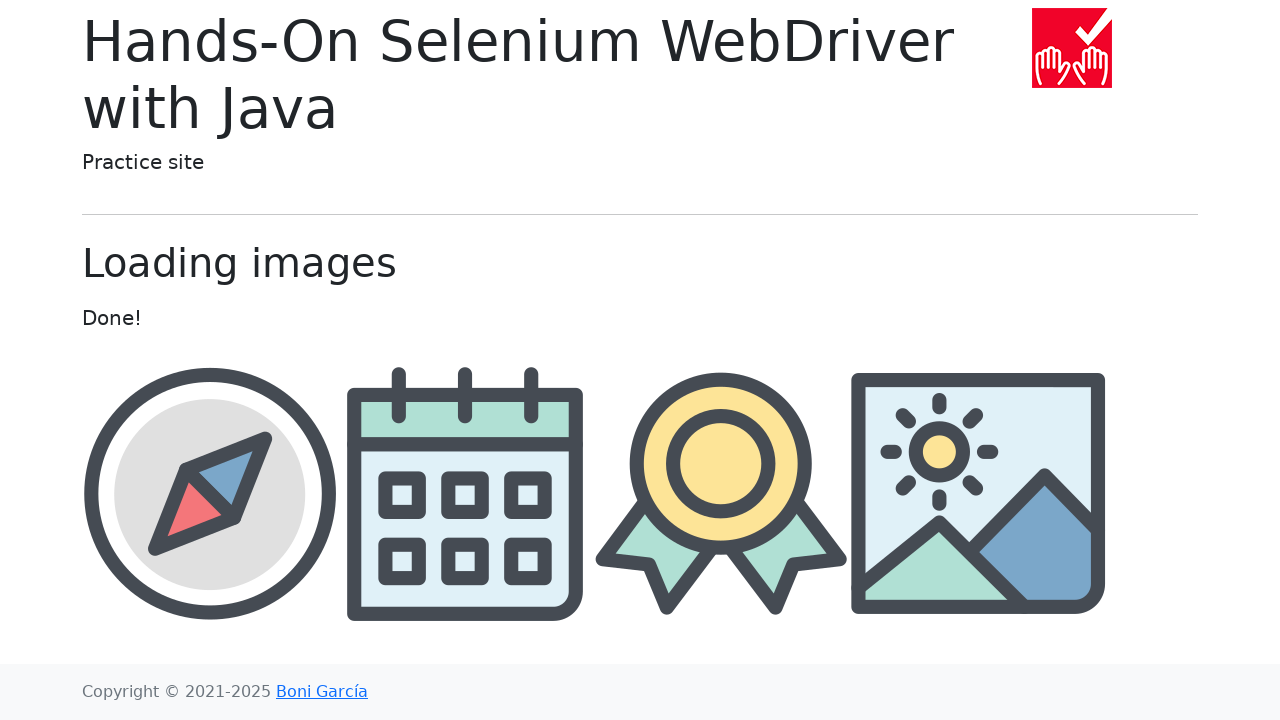